Tests triangle type identification for invalid triangle (sides: 2, 2, 5)

Starting URL: https://testpages.eviltester.com/styled/apps/triangle/triangle001.html

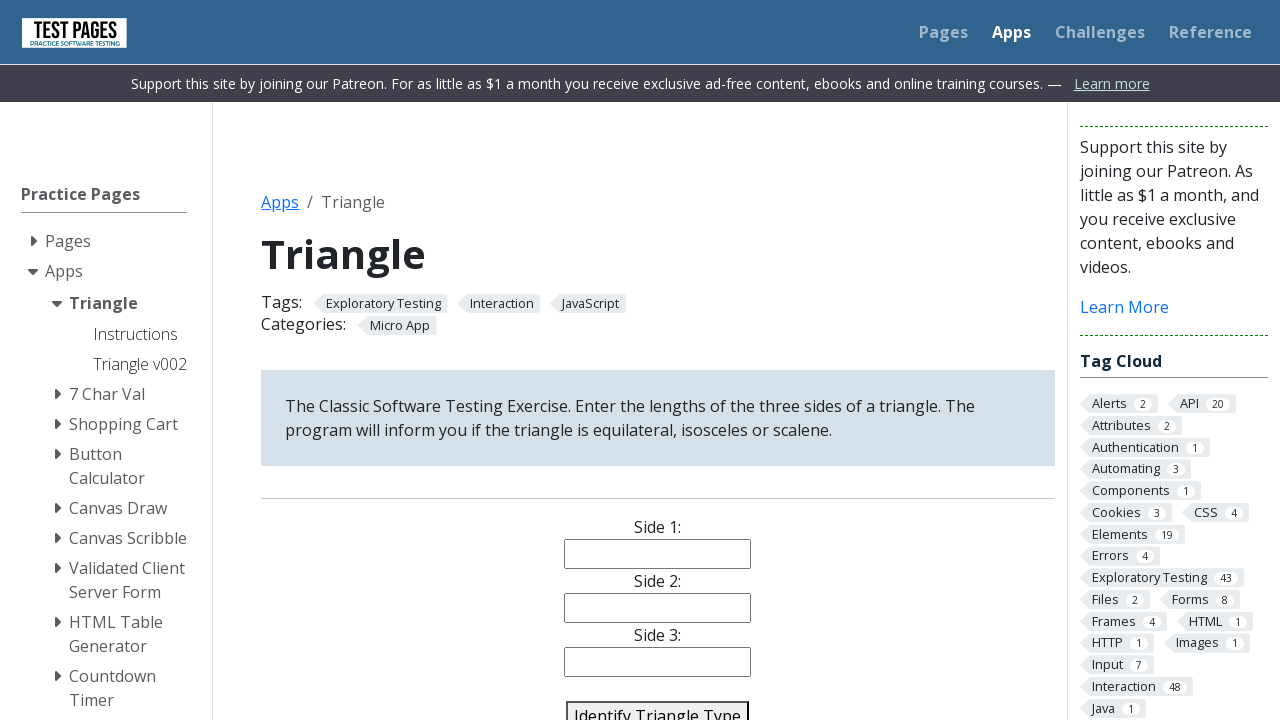

Navigated to triangle identification test page
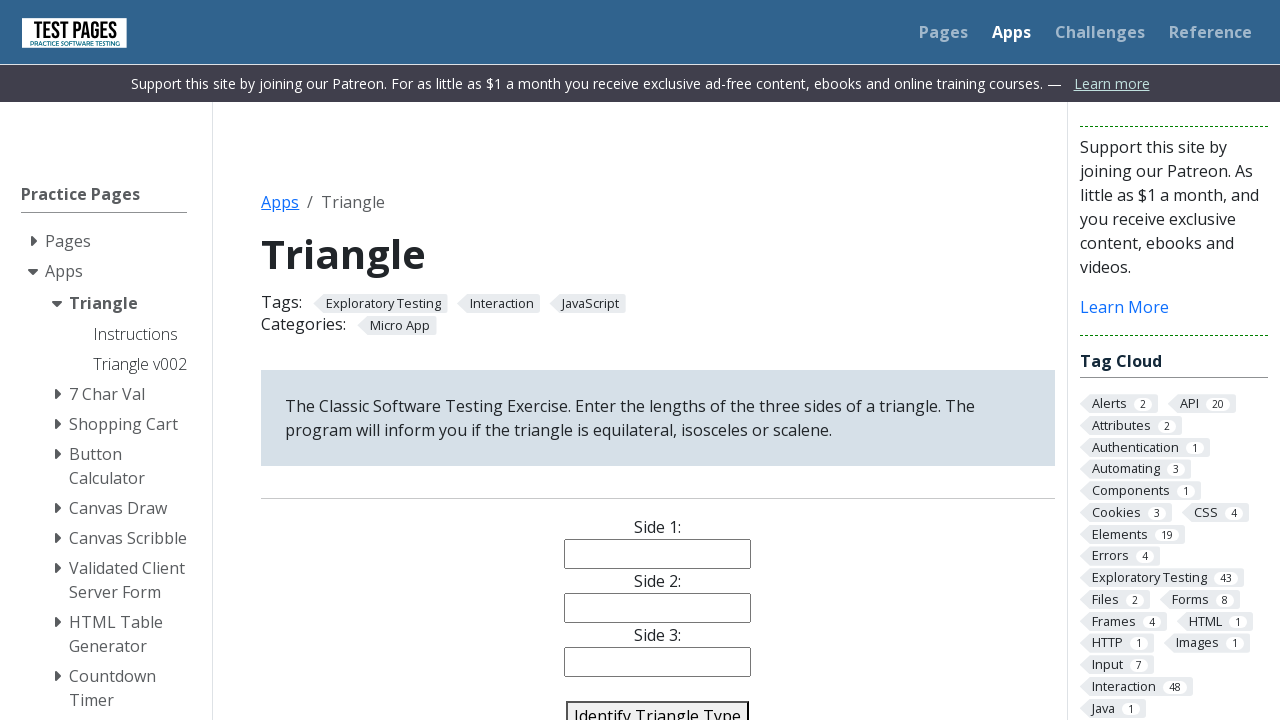

Filled side 1 with value '2' on #side1
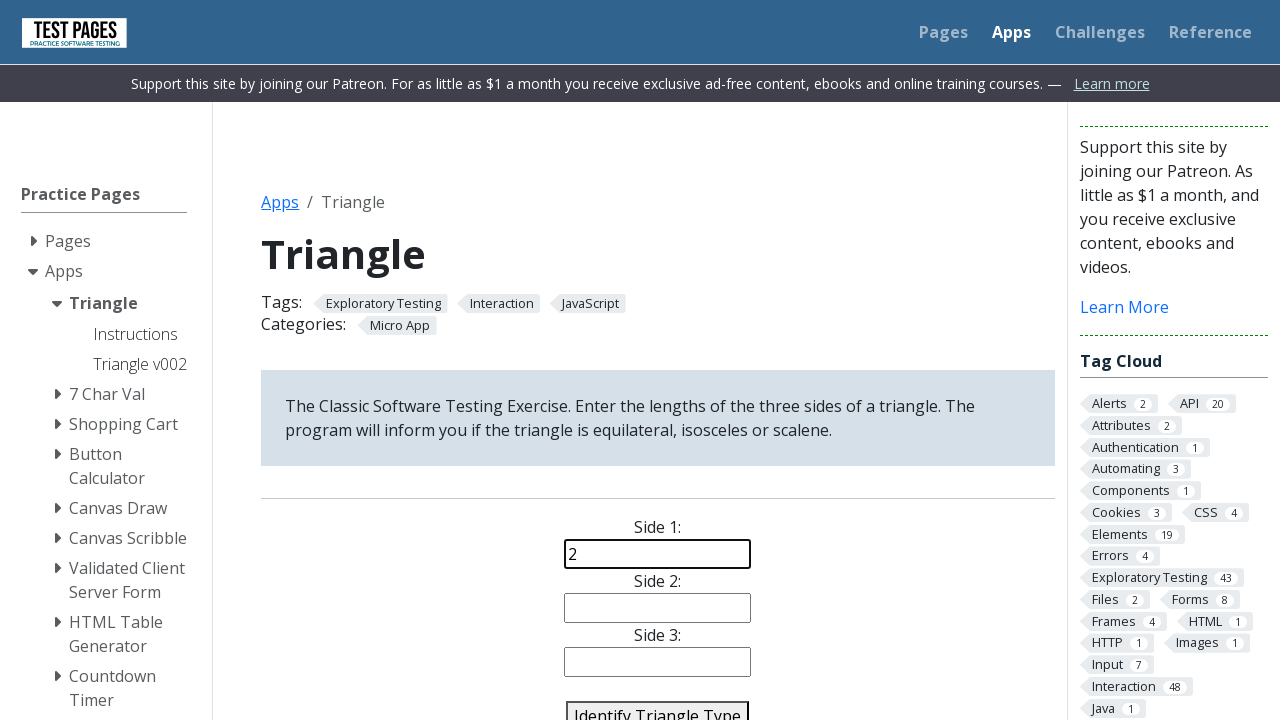

Filled side 2 with value '2' on #side2
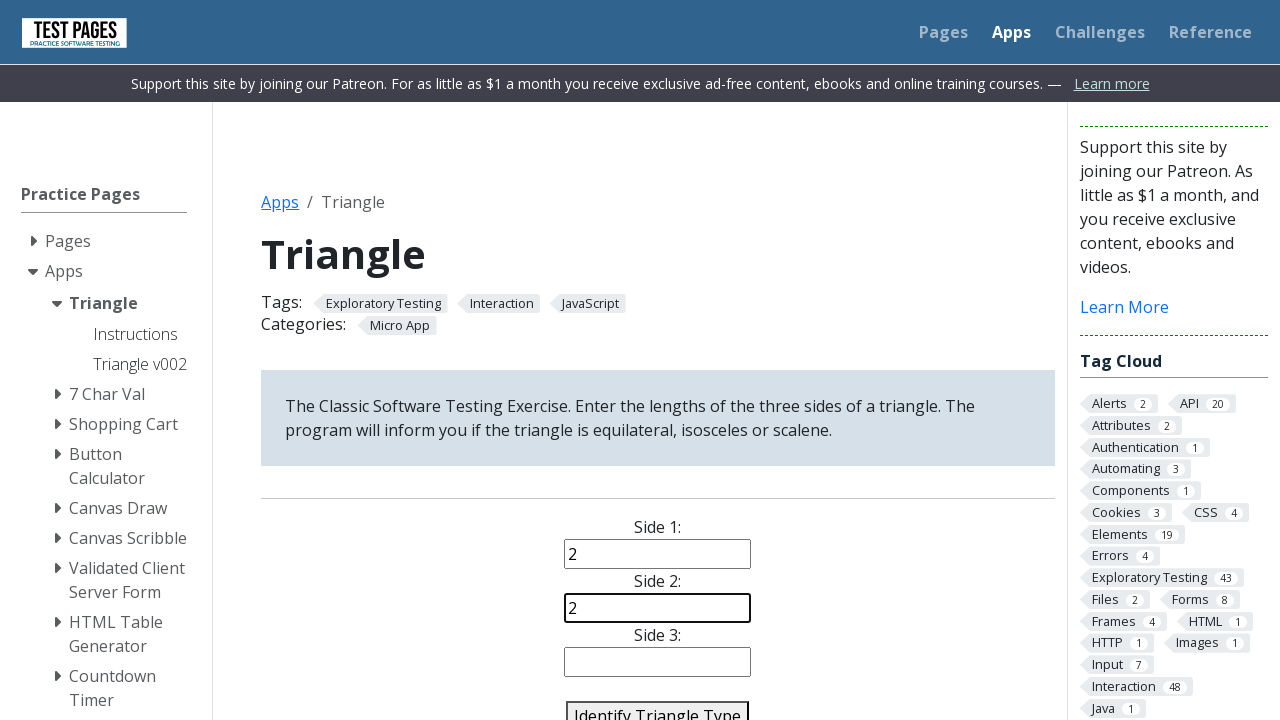

Filled side 3 with value '5' on #side3
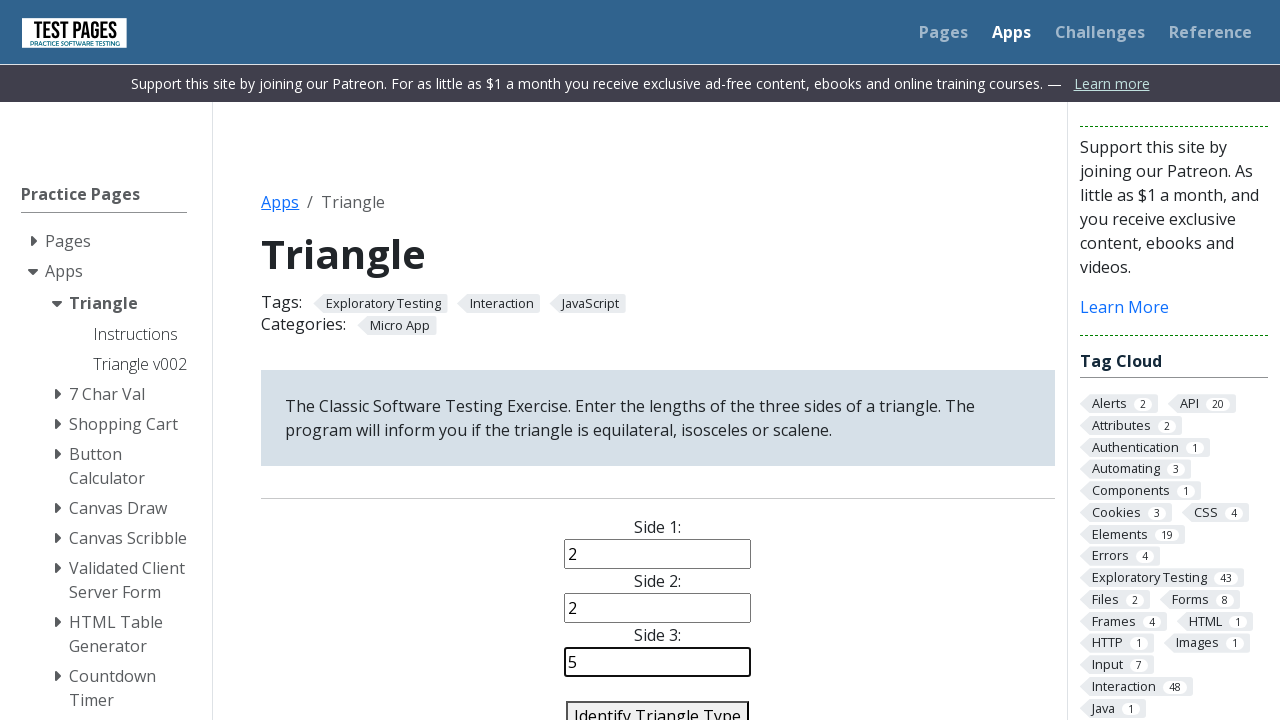

Clicked identify triangle button at (658, 705) on #identify-triangle-action
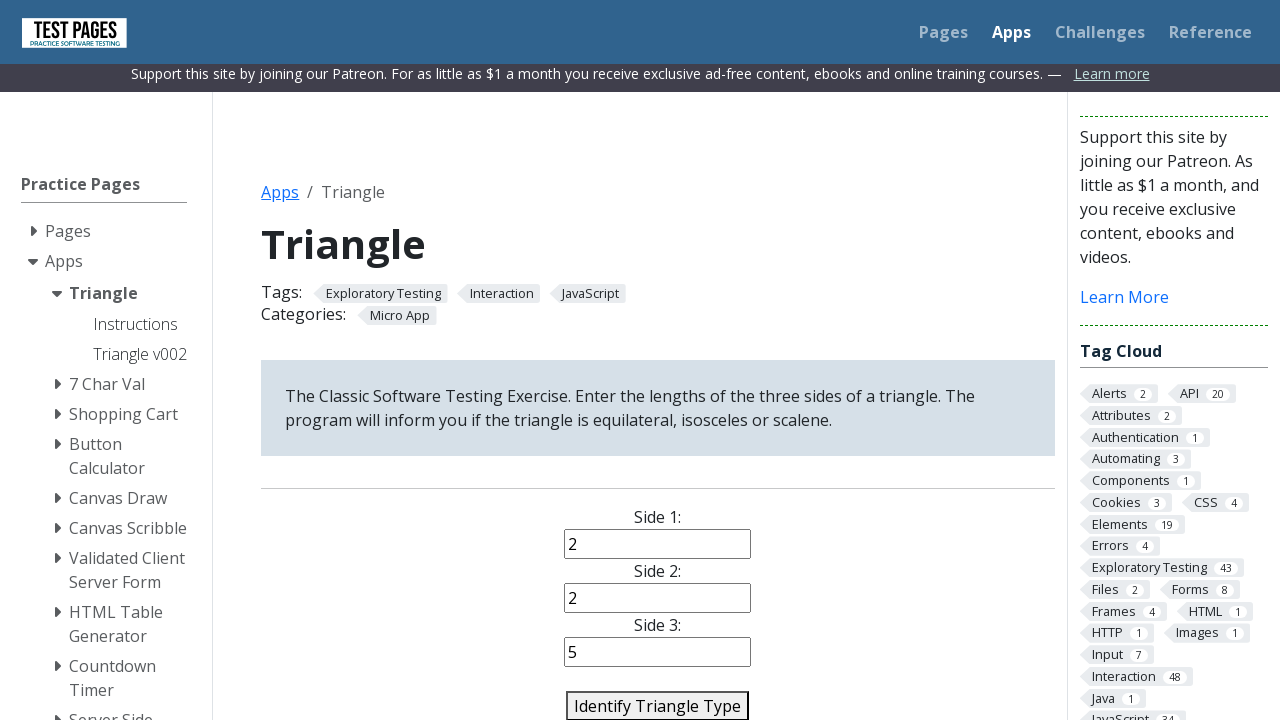

Triangle type result appeared on page
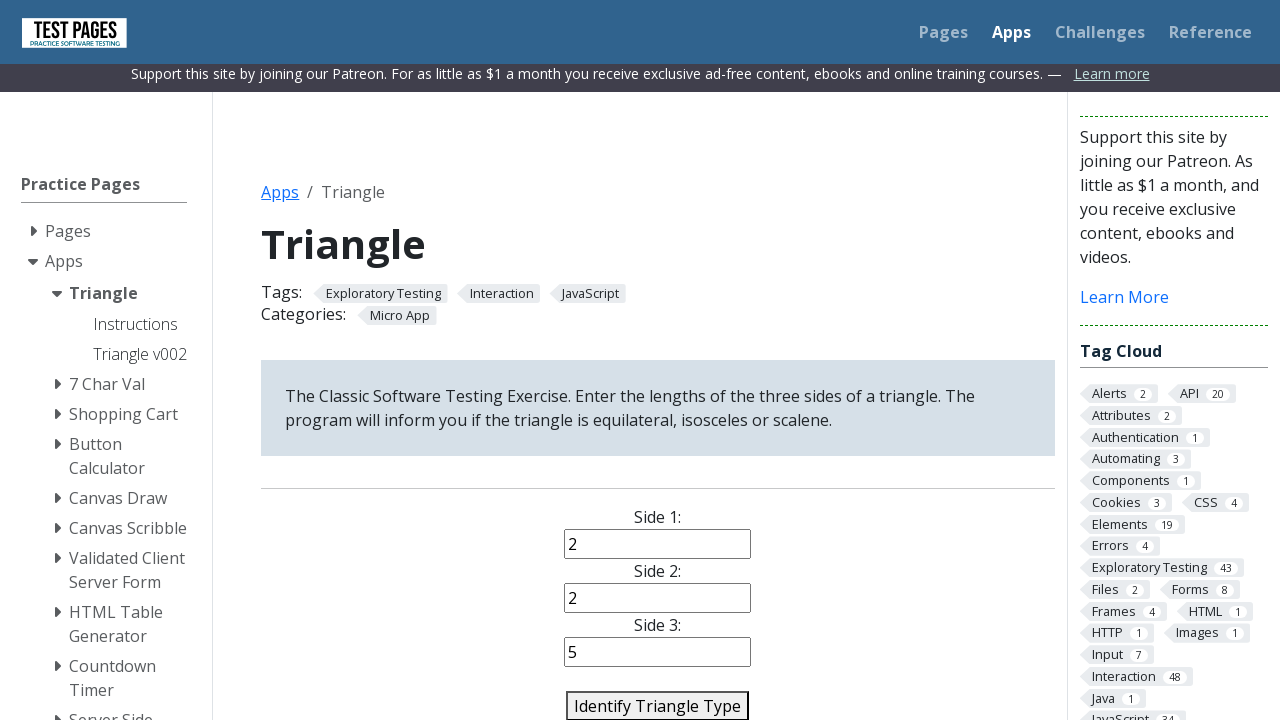

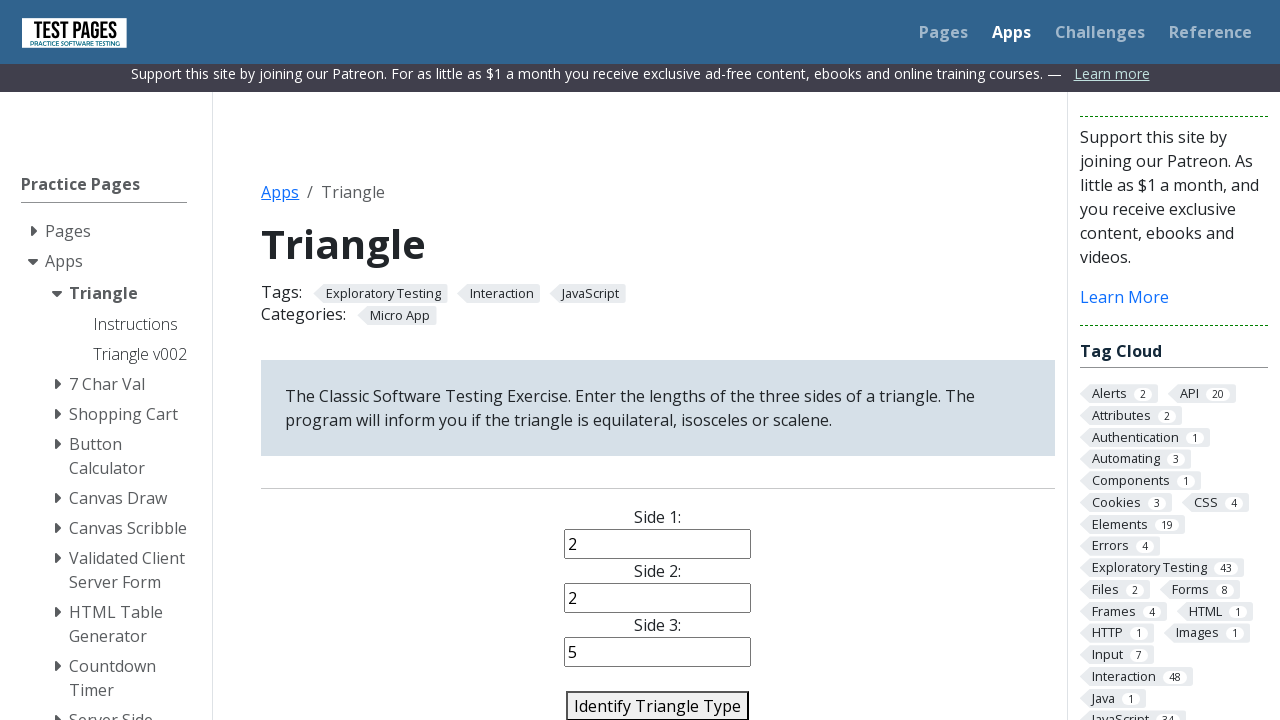